Tests iframe interaction by locating an iframe, clicking on a lifetime access link within it, and retrieving text content from an element inside the frame

Starting URL: http://rahulshettyacademy.com/AutomationPractice/

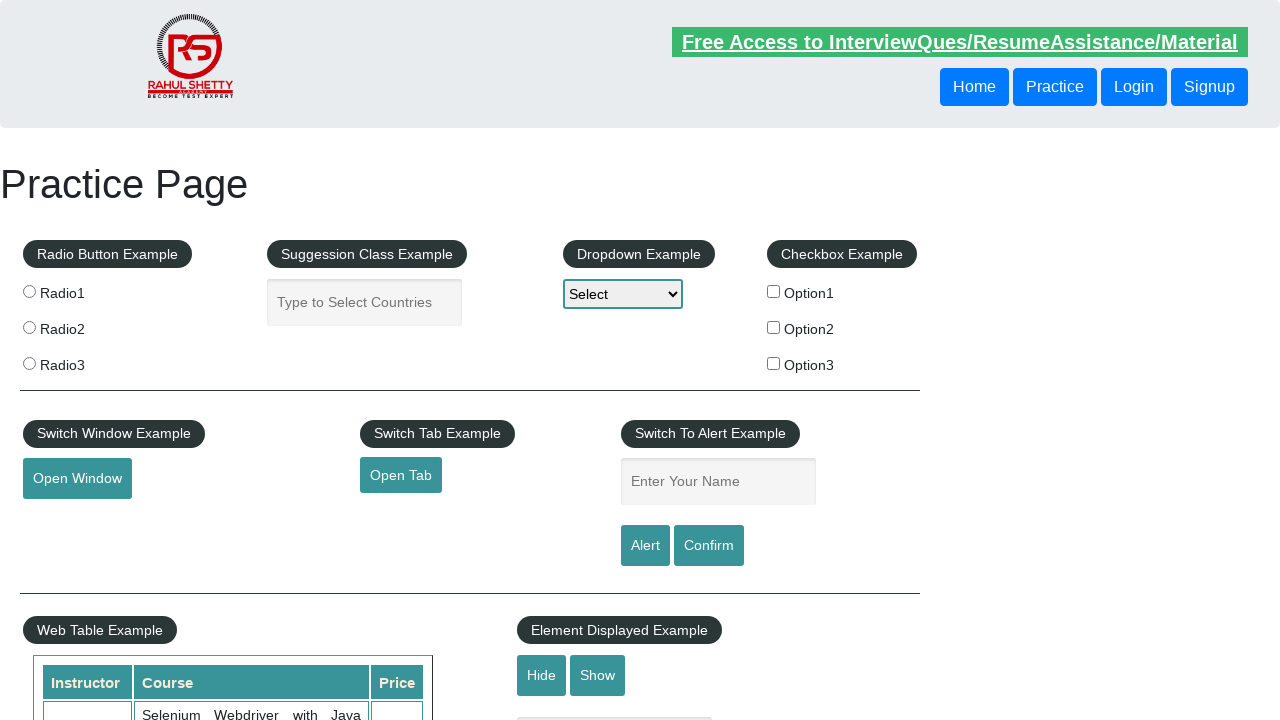

Located iframe with id 'courses-iframe'
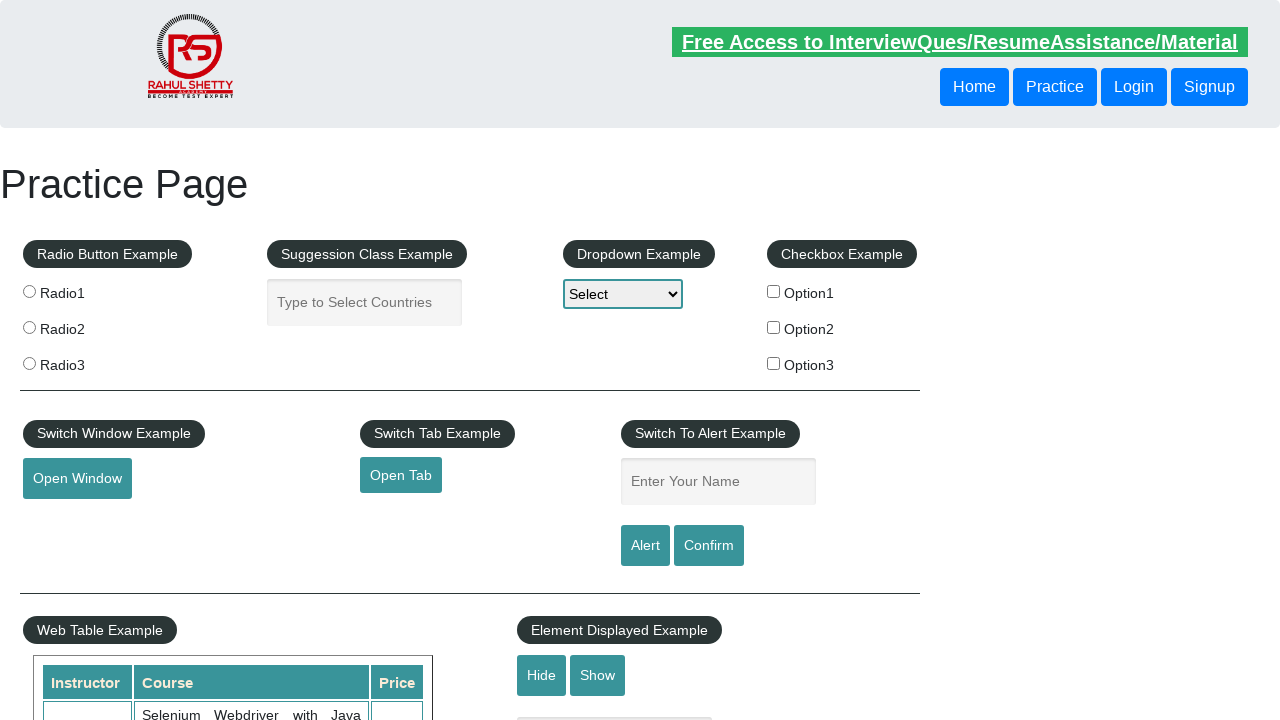

Clicked on lifetime access link within iframe at (307, 360) on #courses-iframe >> internal:control=enter-frame >> li a[href*='lifetime-access']
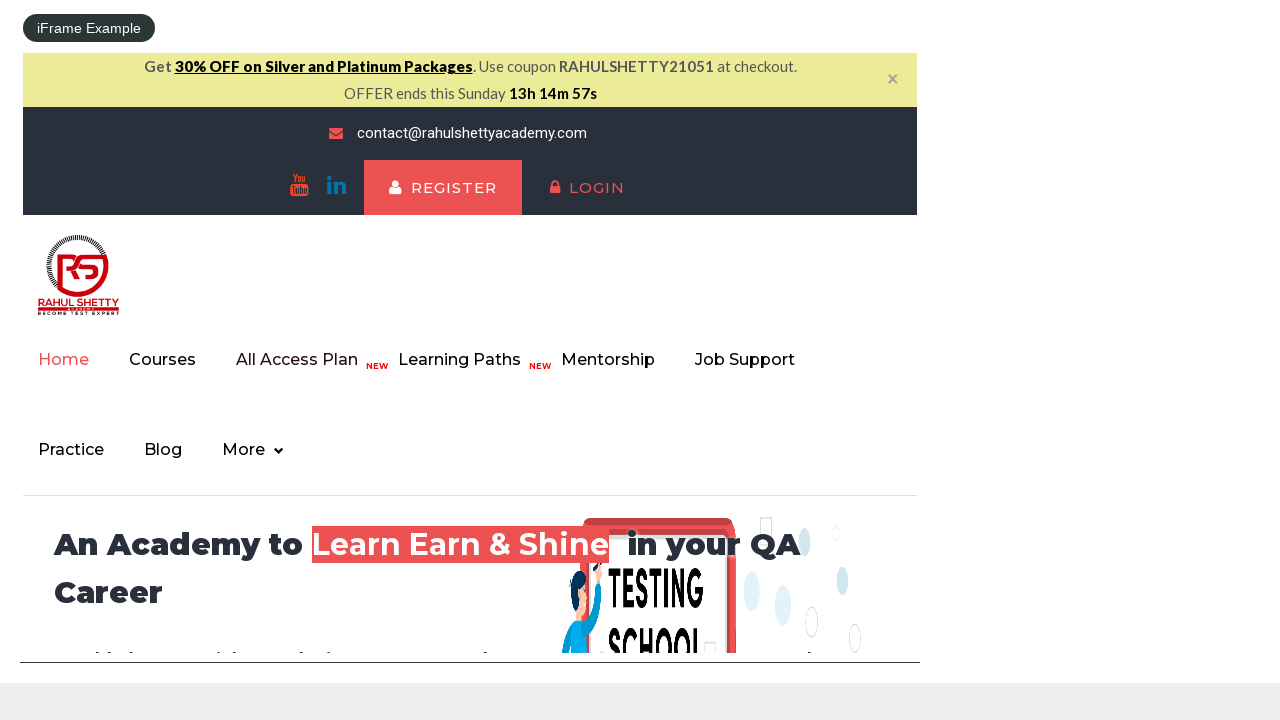

Retrieved text content from h2 element inside iframe
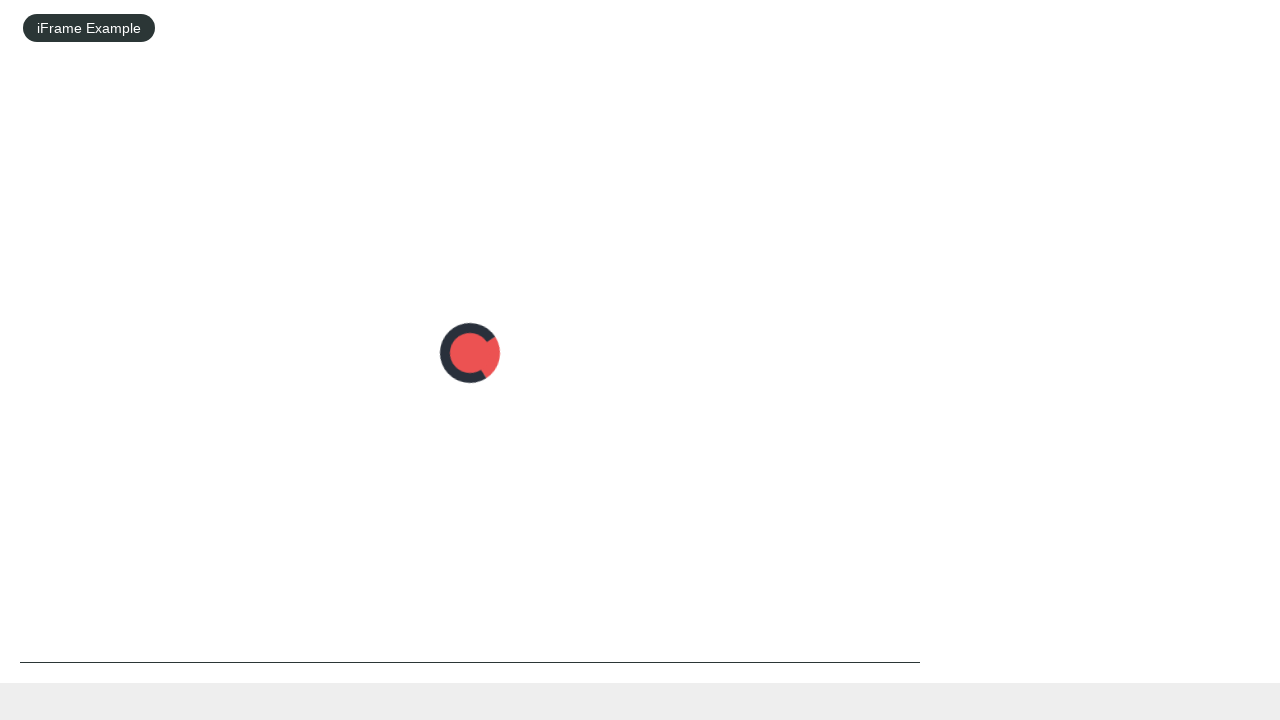

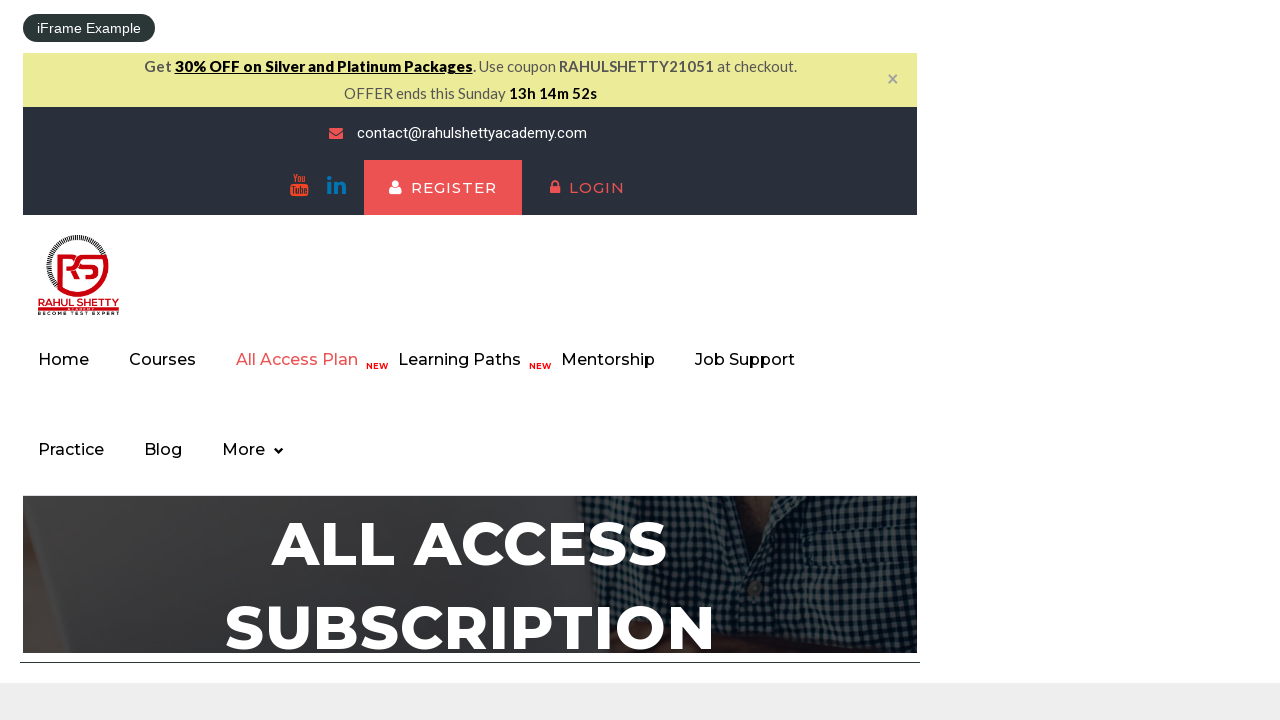